Tests selenium detection bypass by filling token fields and clicking test button on a selenium detector page

Starting URL: https://hmaker.github.io/selenium-detector/

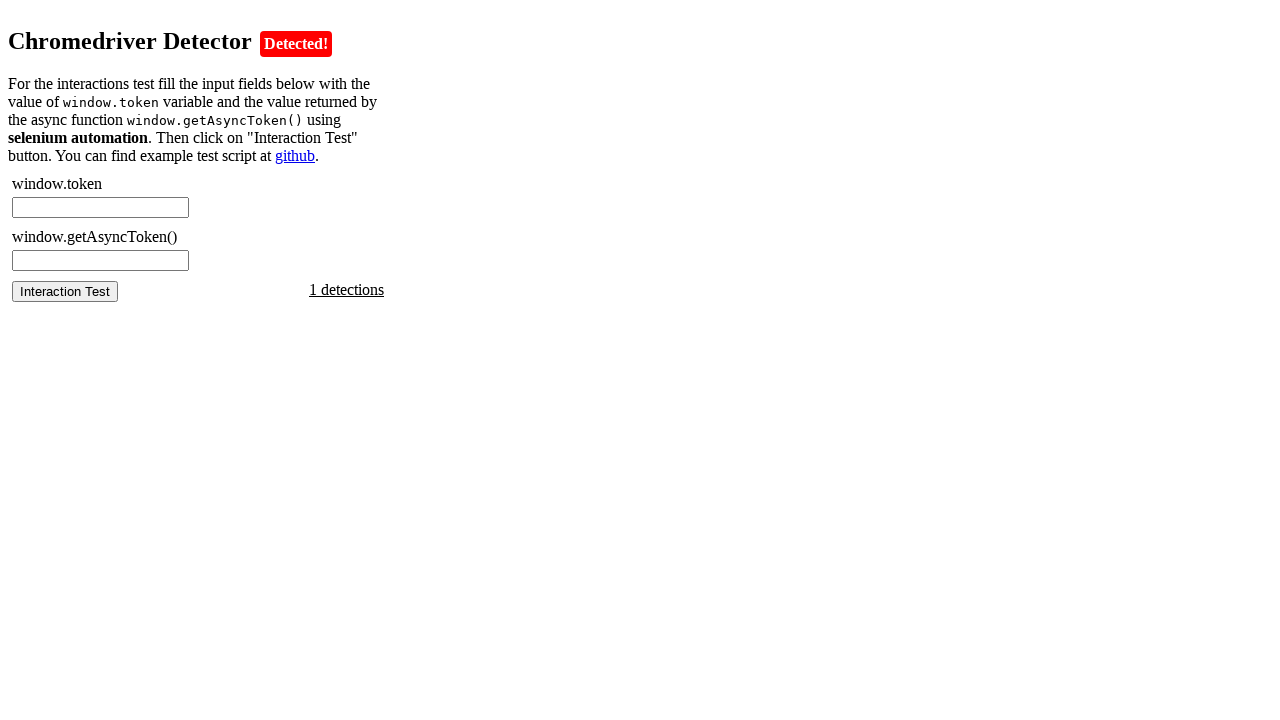

Retrieved synchronous token from window object
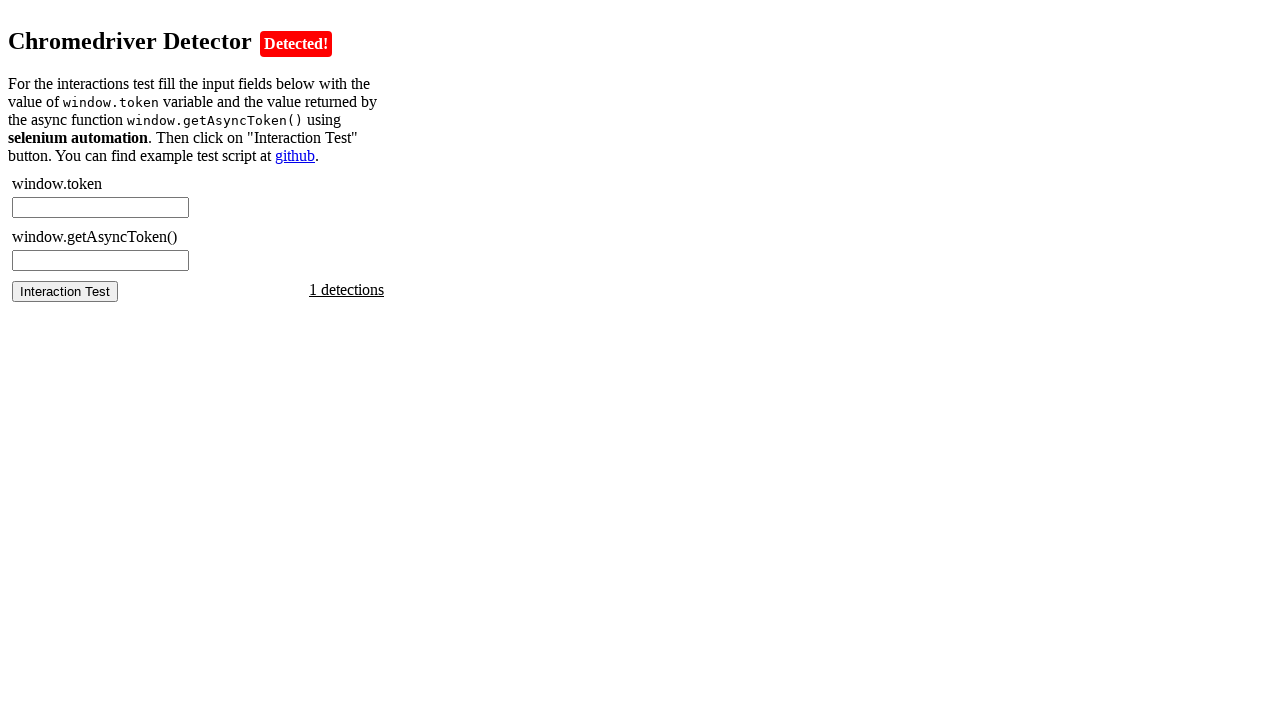

Filled chromedriver token field with synchronous token on #chromedriver-token
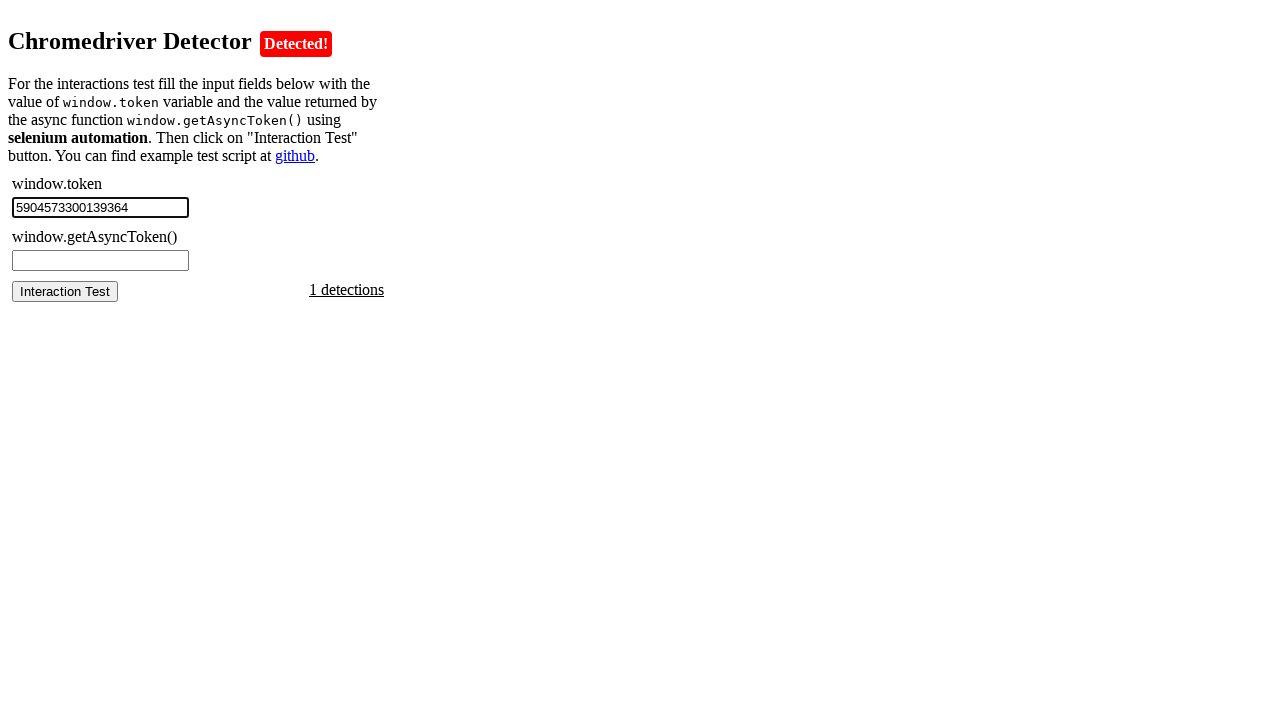

Retrieved asynchronous token from window object
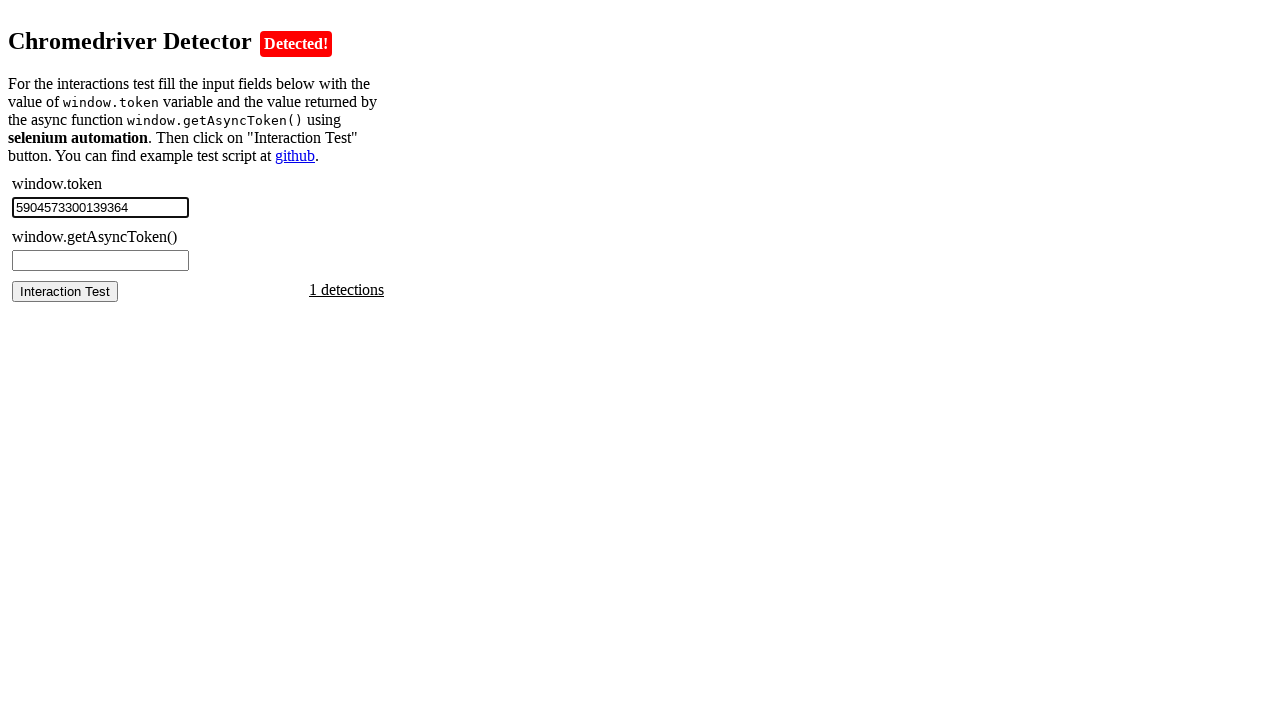

Filled chromedriver async token field with asynchronous token on #chromedriver-asynctoken
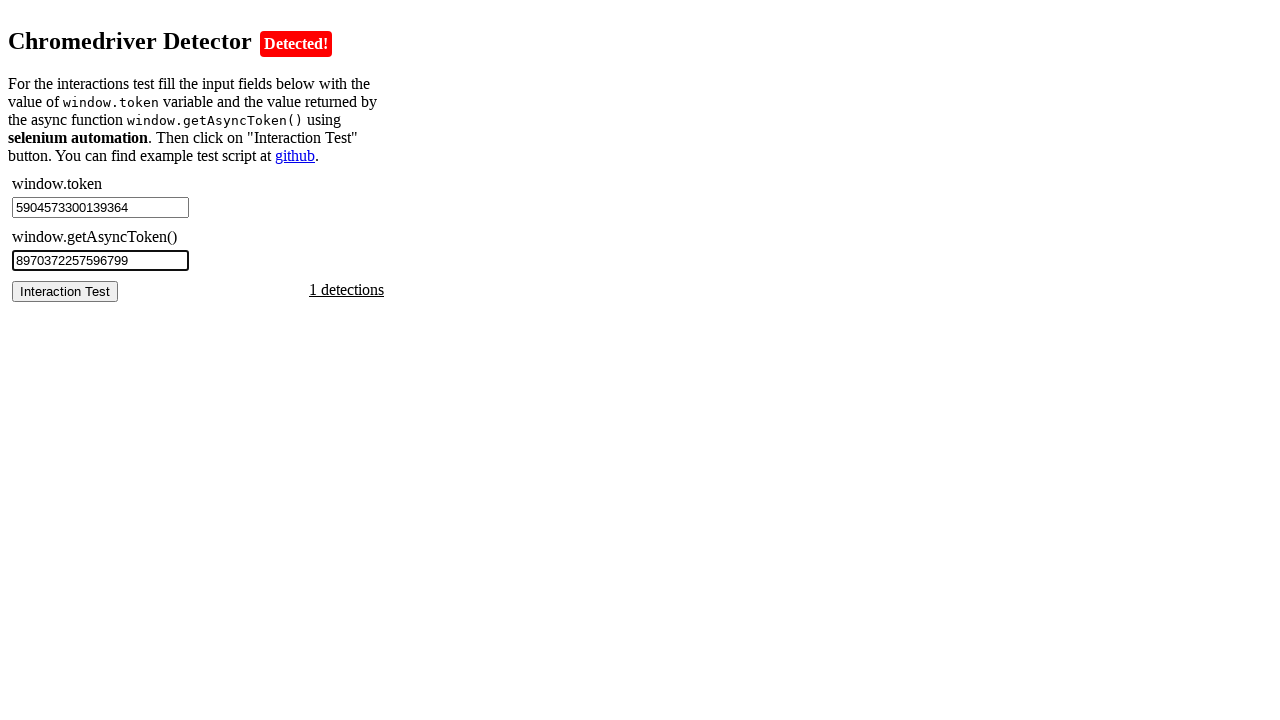

Clicked test button to run selenium detector bypass at (65, 291) on #chromedriver-test
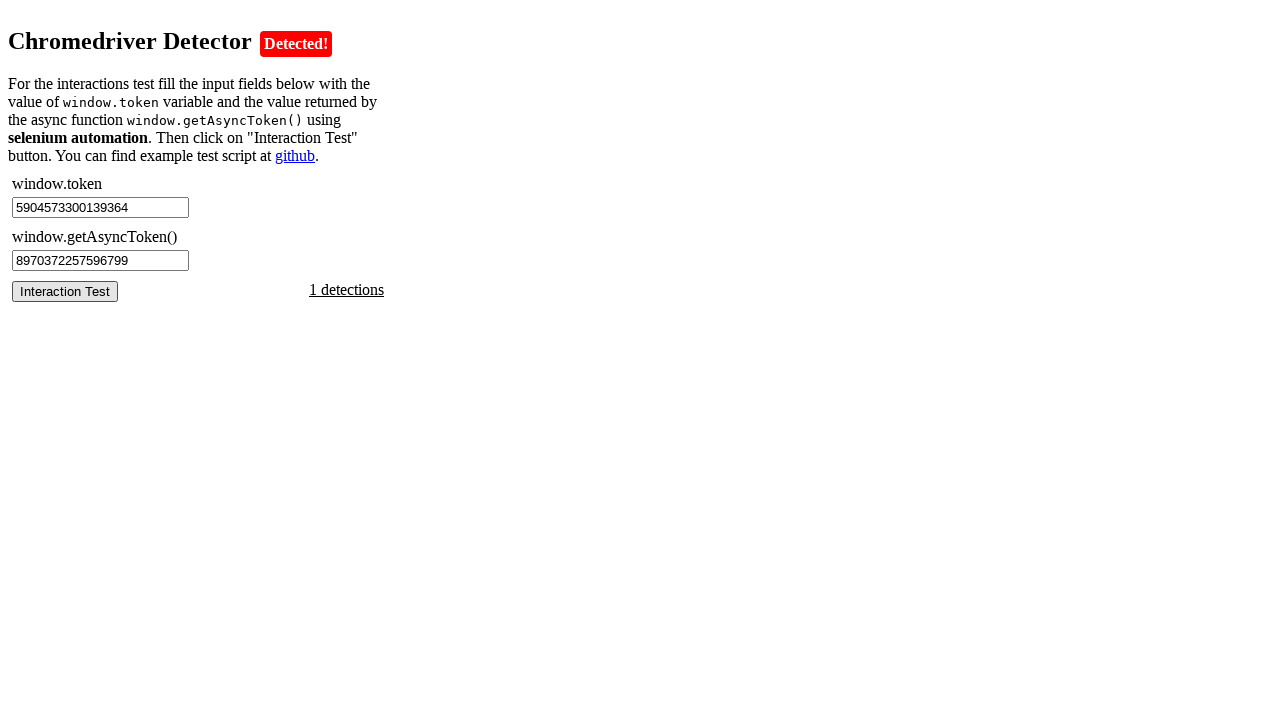

Waited for test results to display
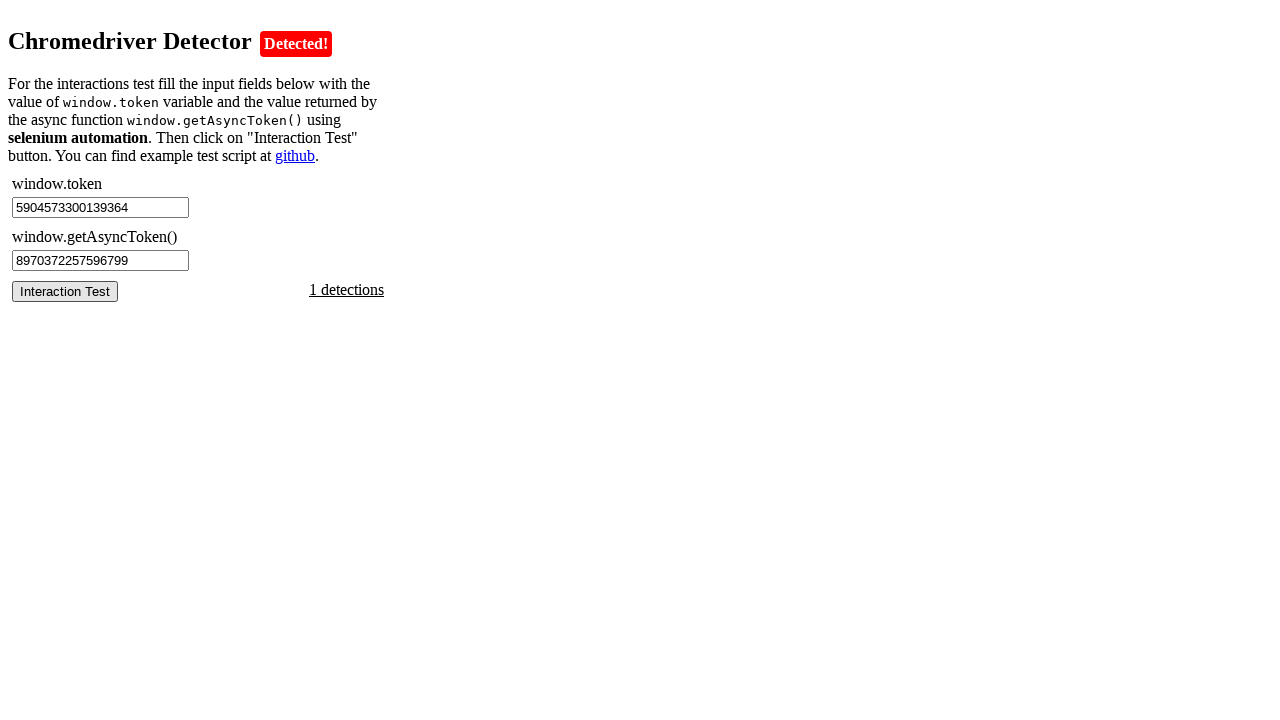

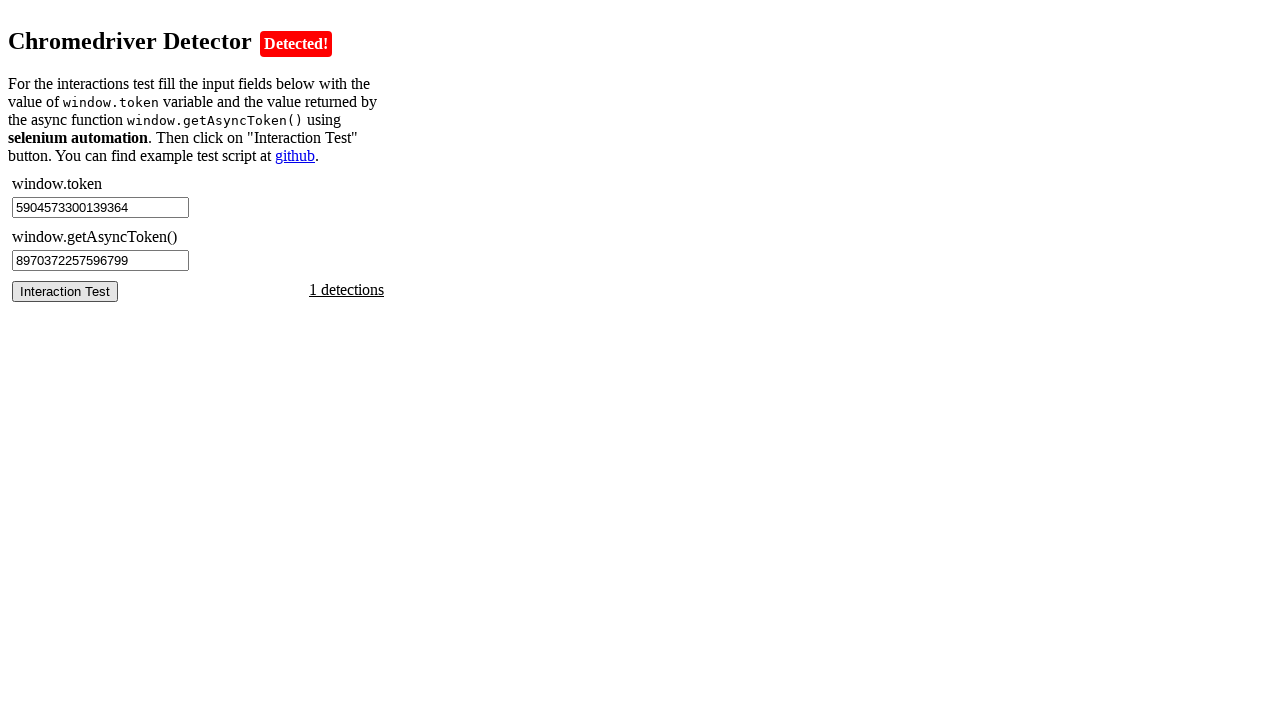